Tests JavaScript confirm dialog handling by clicking a button to trigger an alert, accepting the dialog, and verifying the result message displays correctly.

Starting URL: http://the-internet.herokuapp.com/javascript_alerts

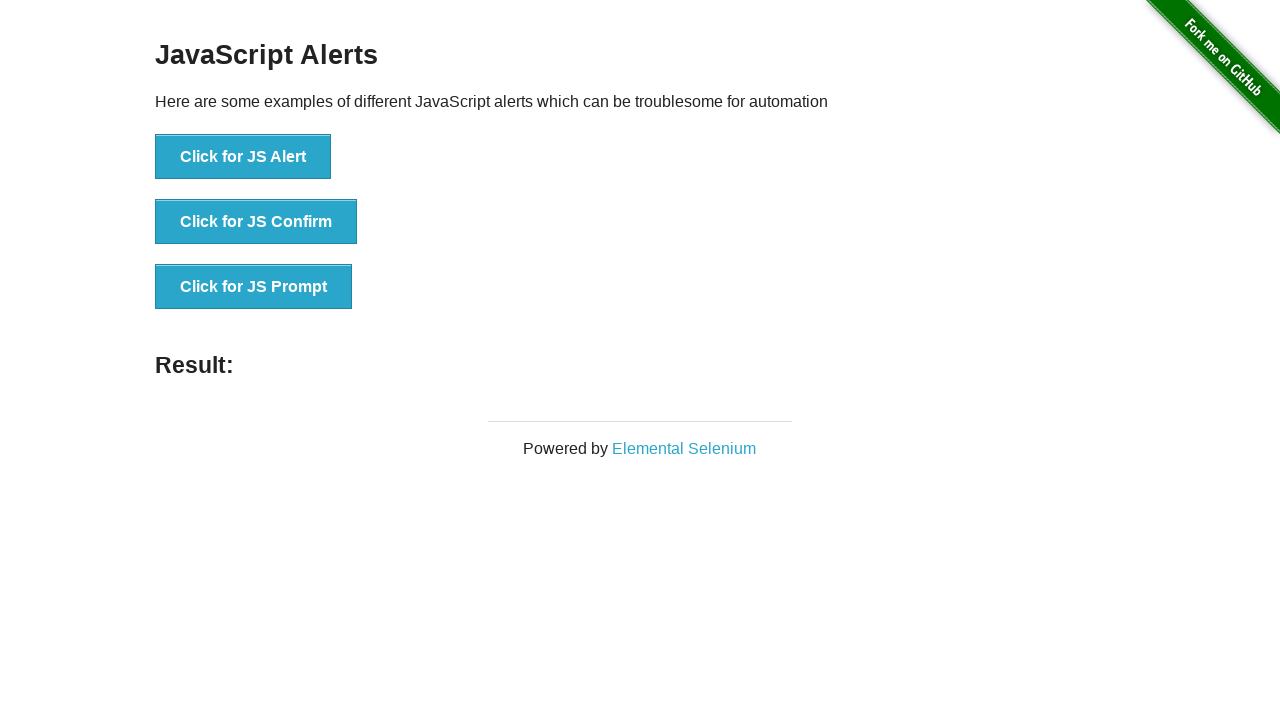

Clicked the button to trigger JavaScript confirm dialog at (256, 222) on .example li:nth-child(2) button
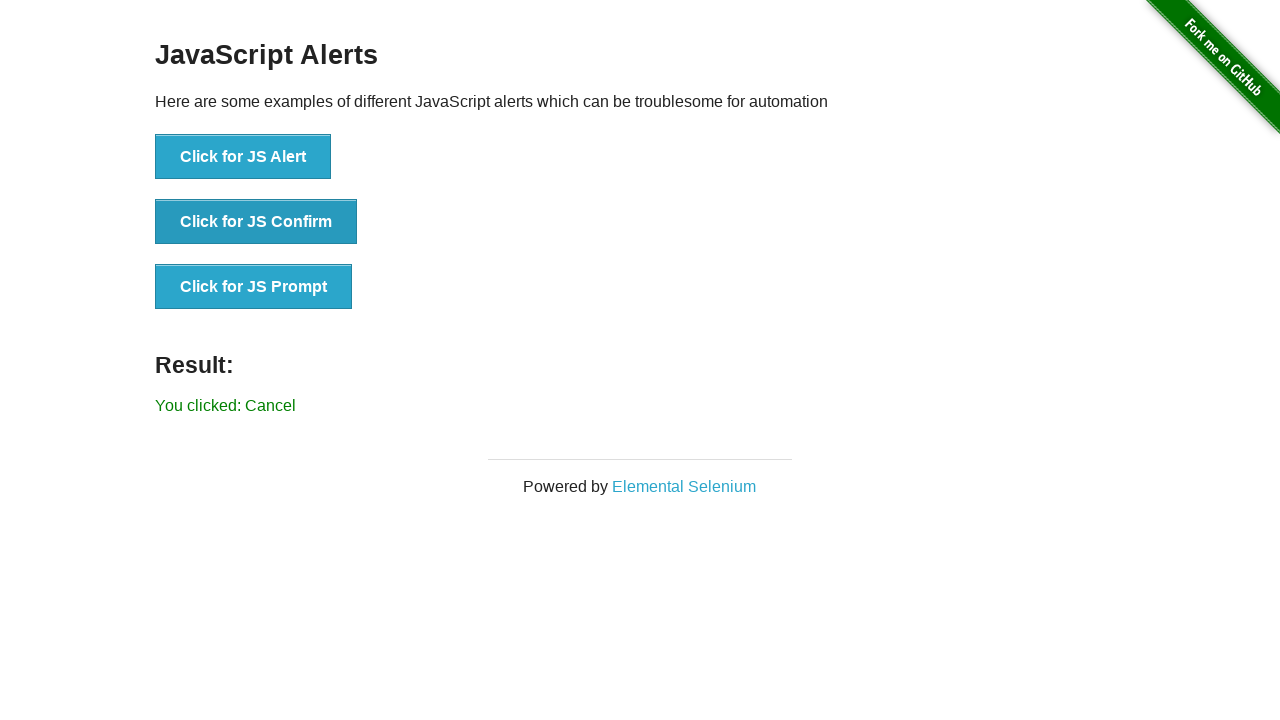

Set up dialog handler to accept confirm dialog
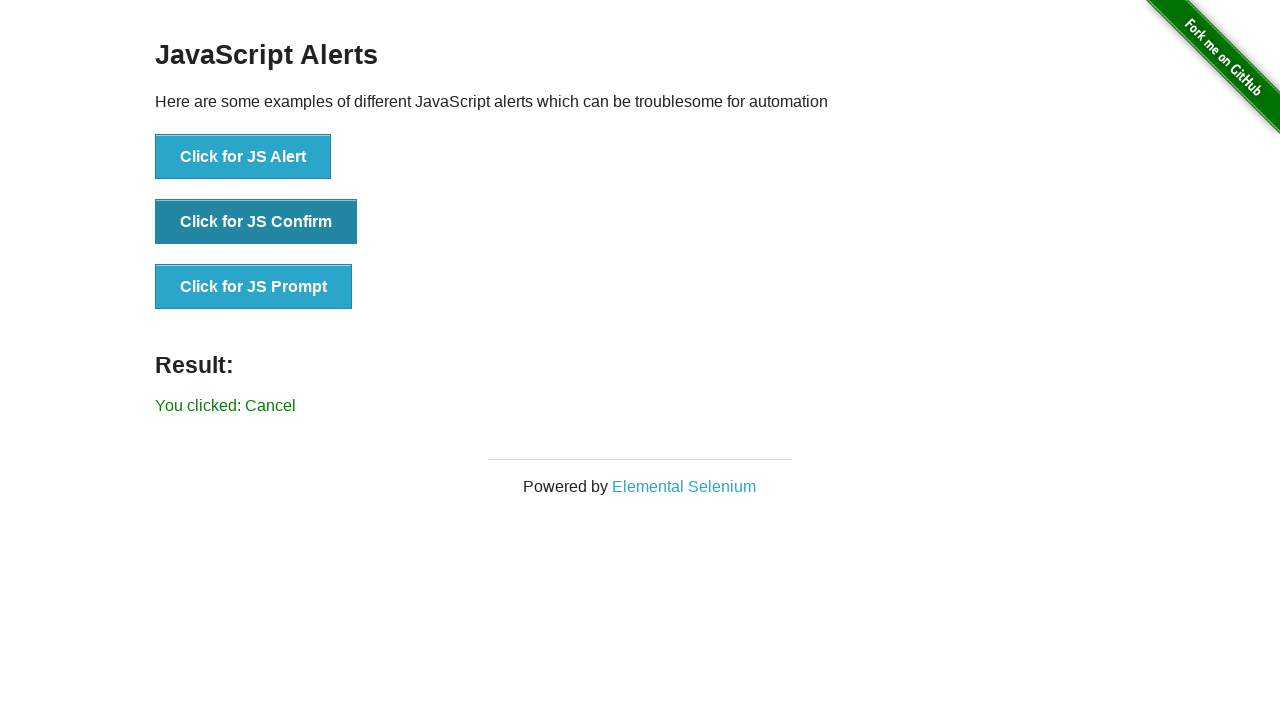

Clicked button again to trigger dialog with handler in place at (256, 222) on .example li:nth-child(2) button
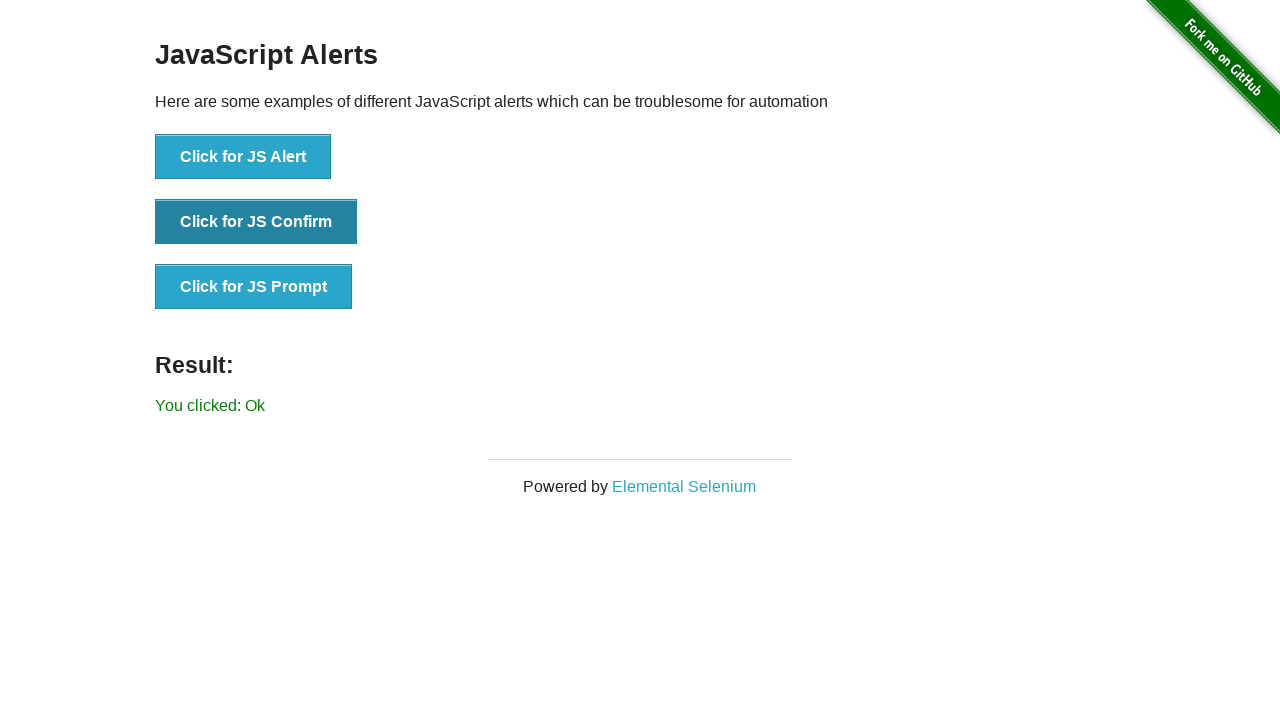

Retrieved result message text content
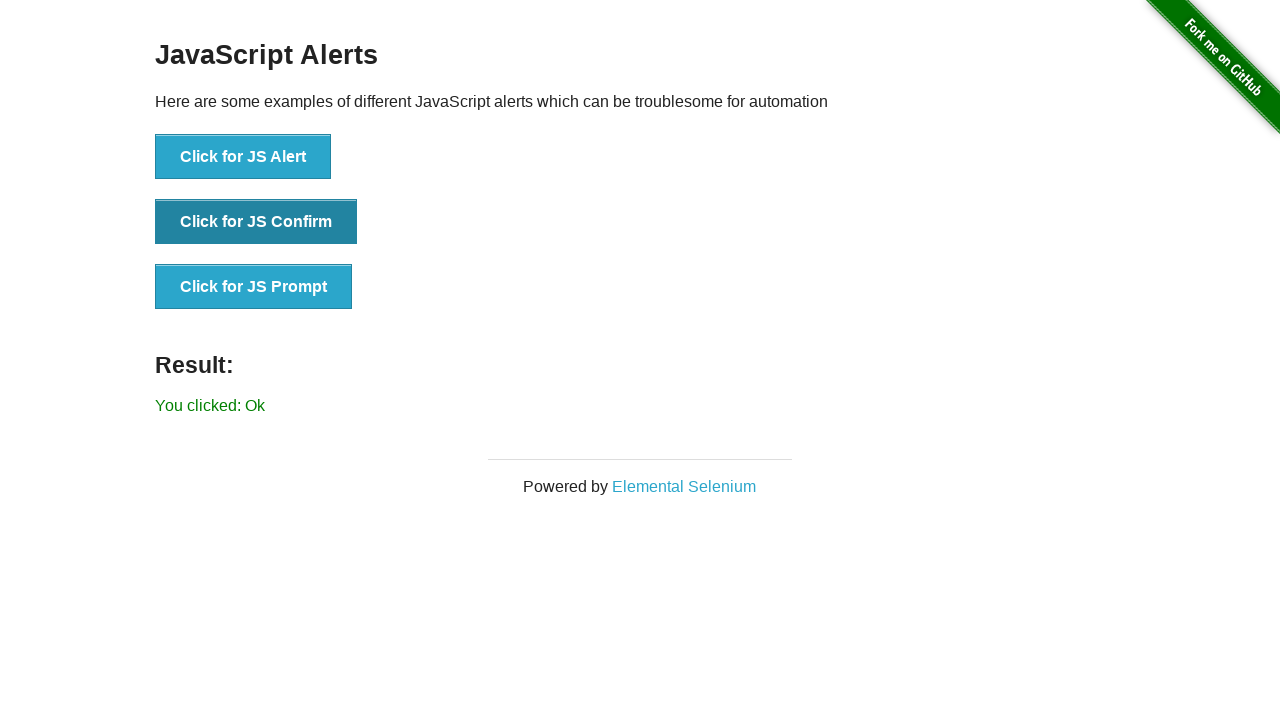

Verified result message displays 'You clicked: Ok'
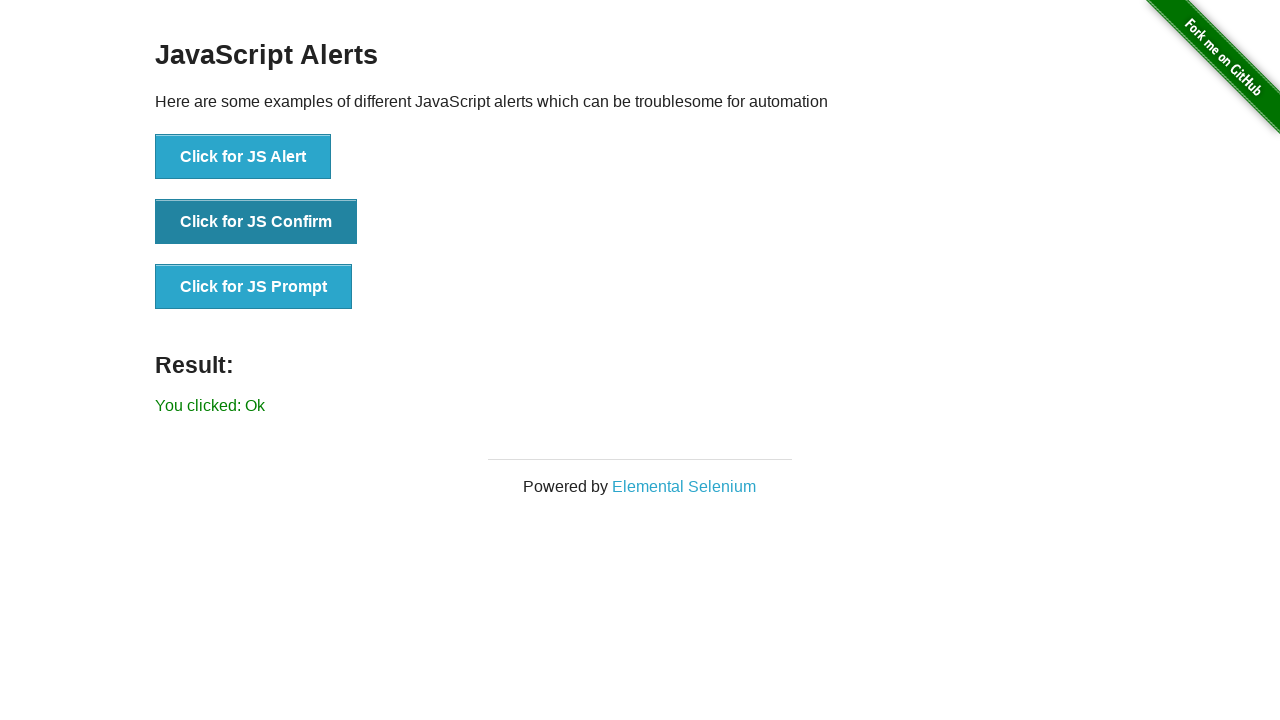

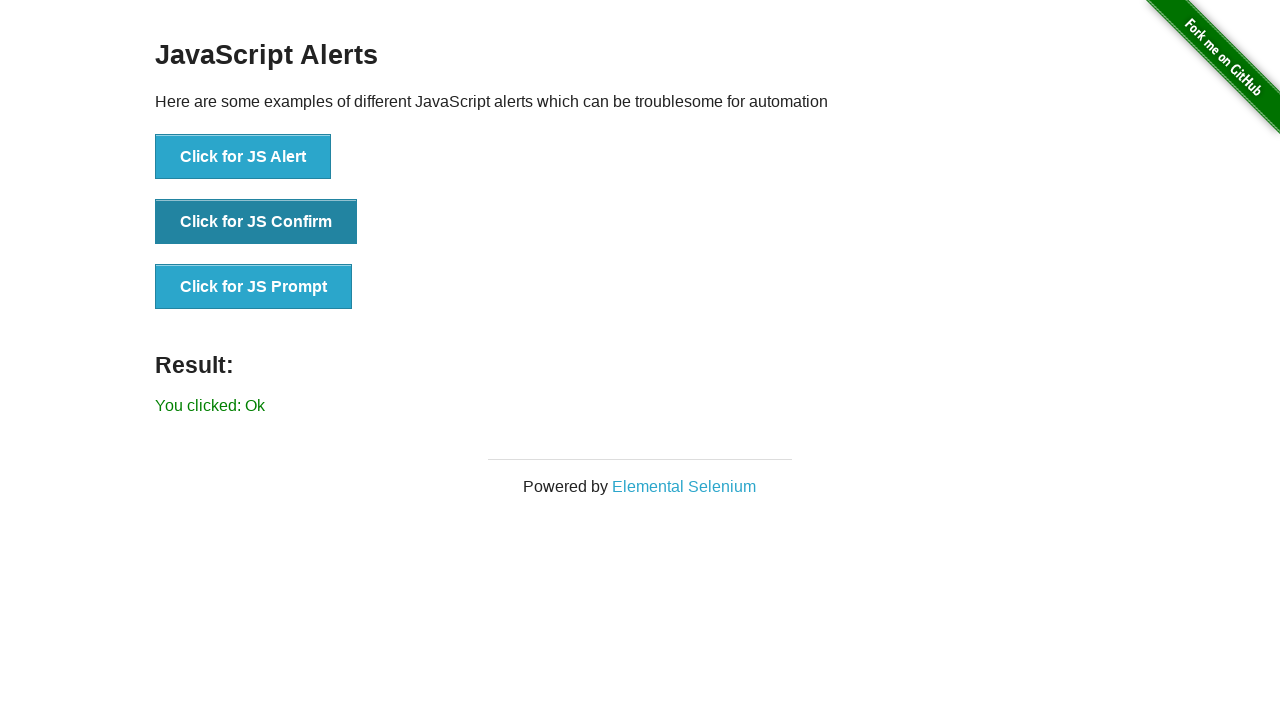